Creates todo items and verifies the input field is cleared after adding each item

Starting URL: https://demo.playwright.dev/todomvc

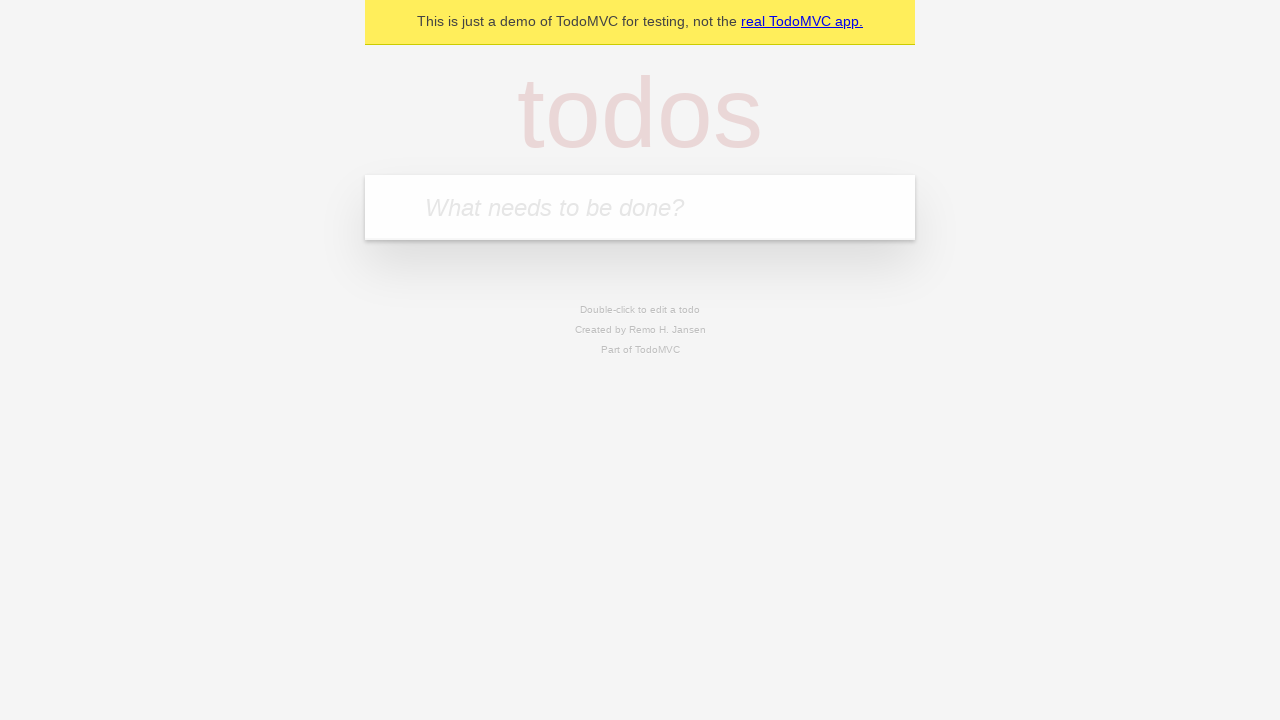

Filled input field with first todo item 'complete code challenge for reach' on input.new-todo
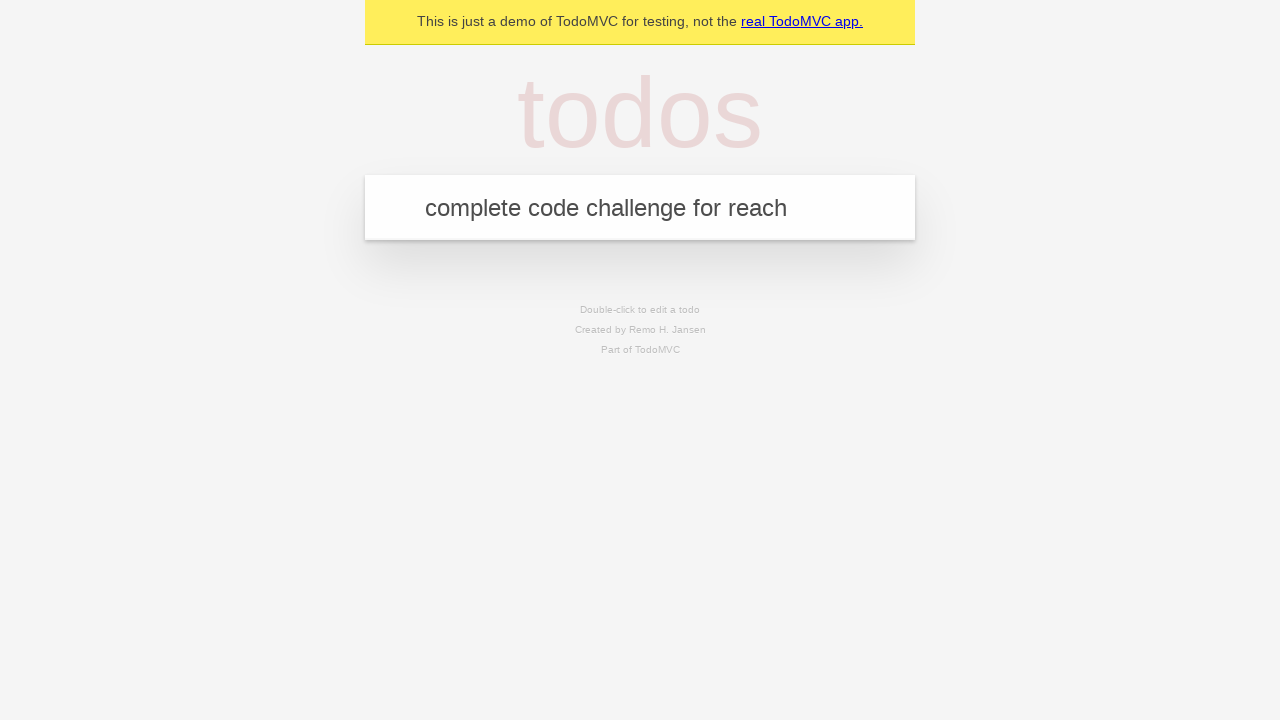

Pressed Enter to add first todo item on input.new-todo
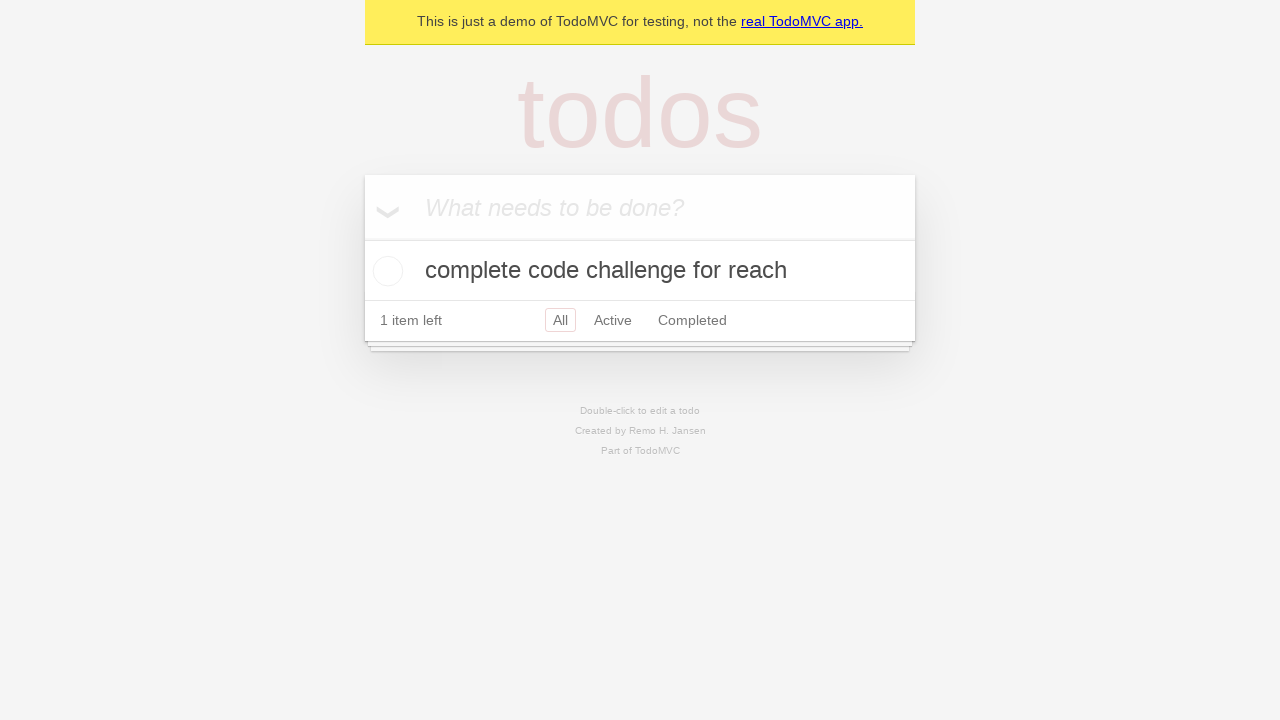

Filled input field with second todo item 'ensure coverage for all items is automated' on input.new-todo
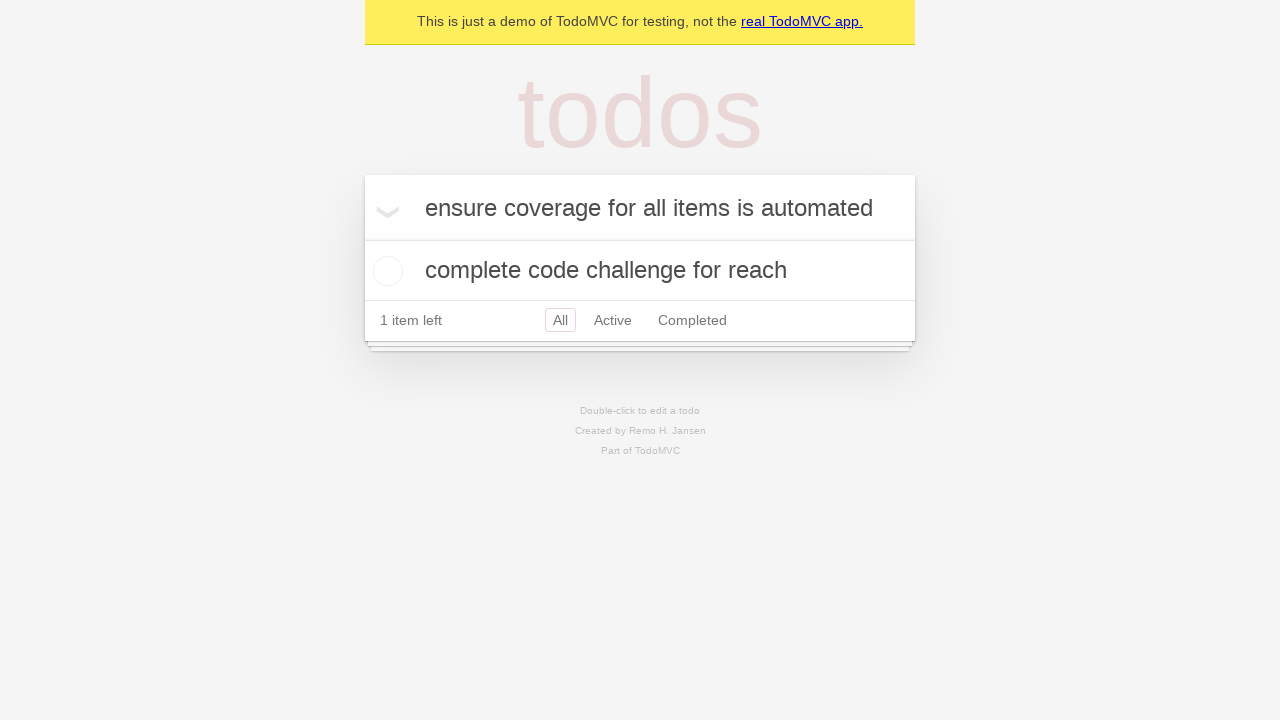

Pressed Enter to add second todo item on input.new-todo
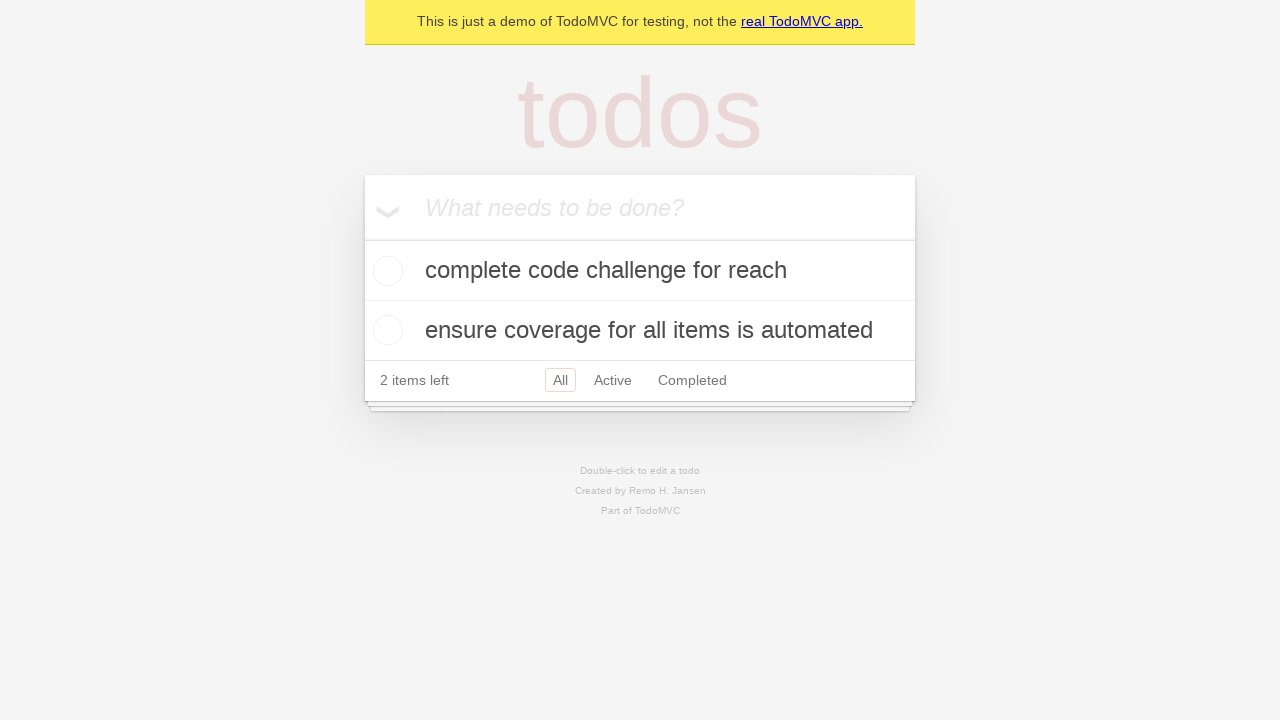

Verified that input field is empty after adding items
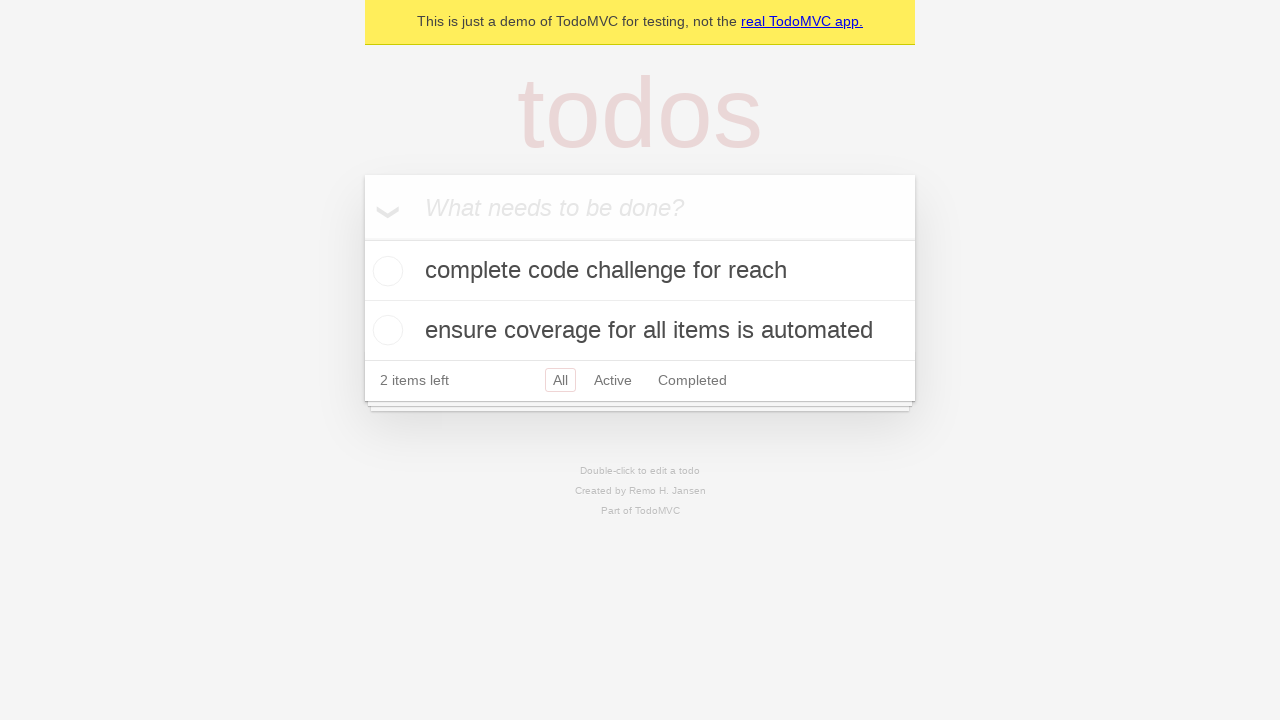

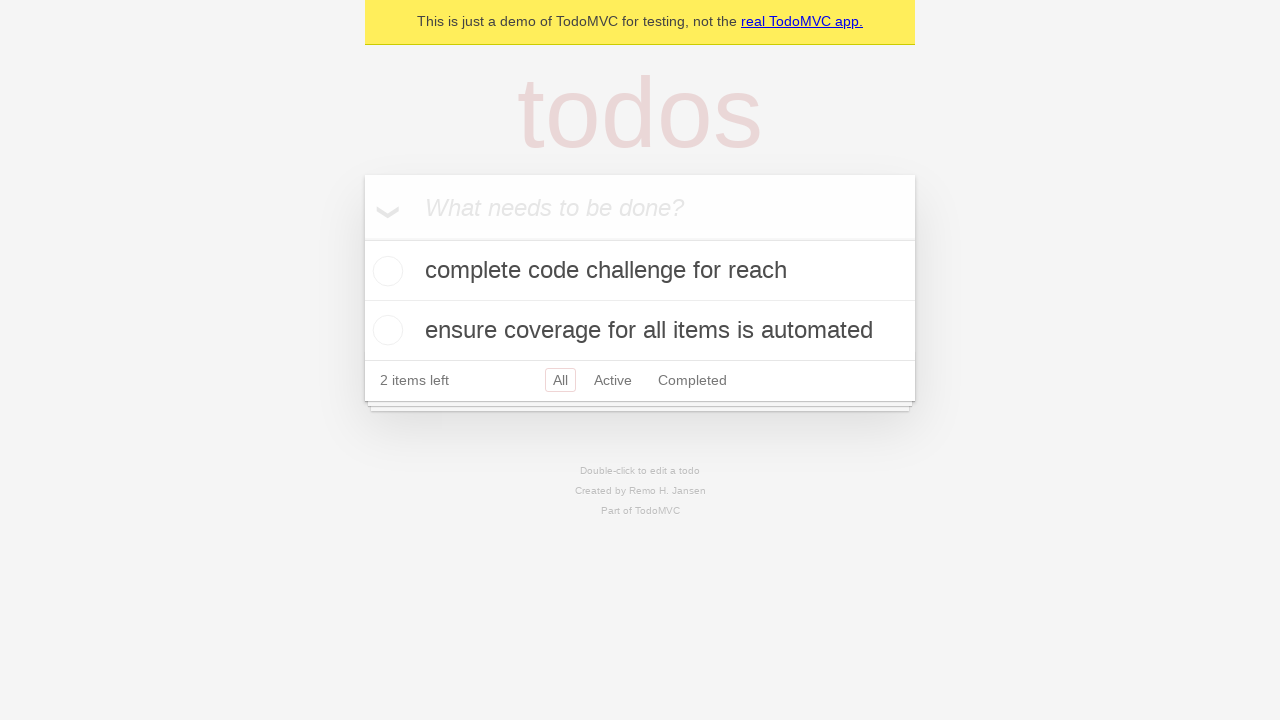